Tests calculator functionality by clicking digit buttons to compute 7 + 4 and verifying the result equals 11

Starting URL: https://www.calculator.net/

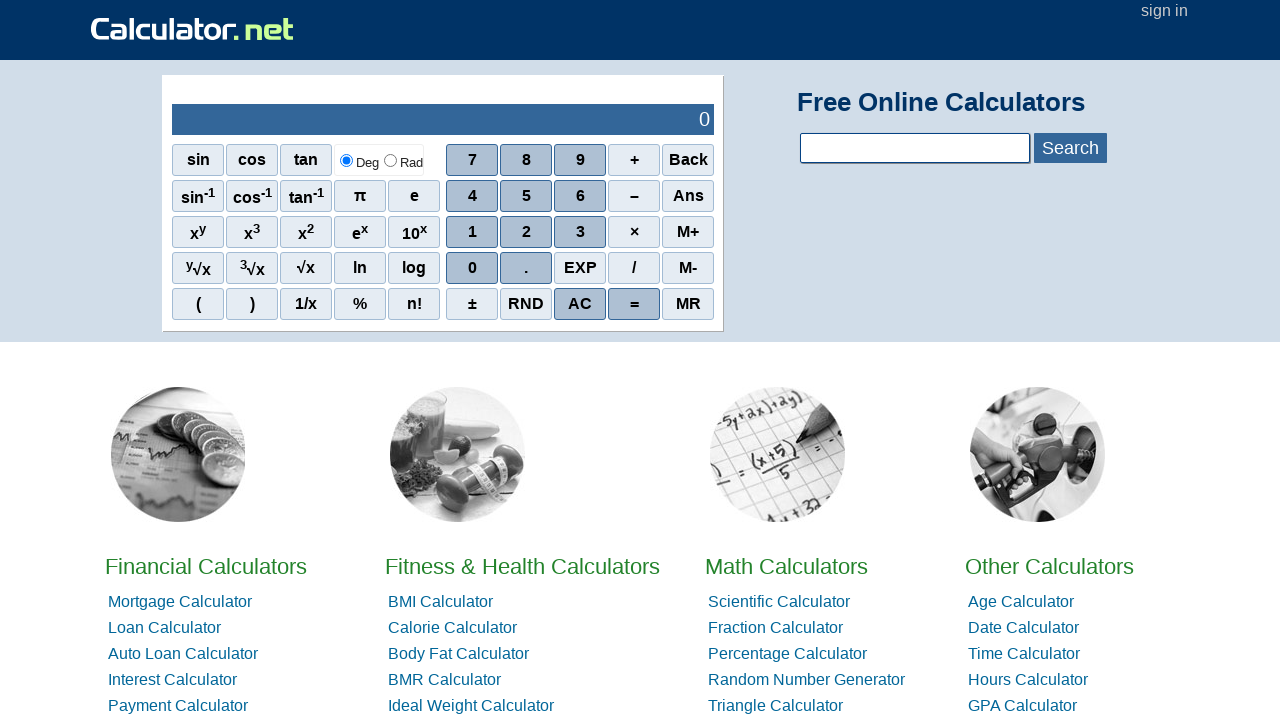

Clicked digit 7 on calculator at (472, 160) on xpath=//span[@class='scinm' and text()='7'] >> nth=0
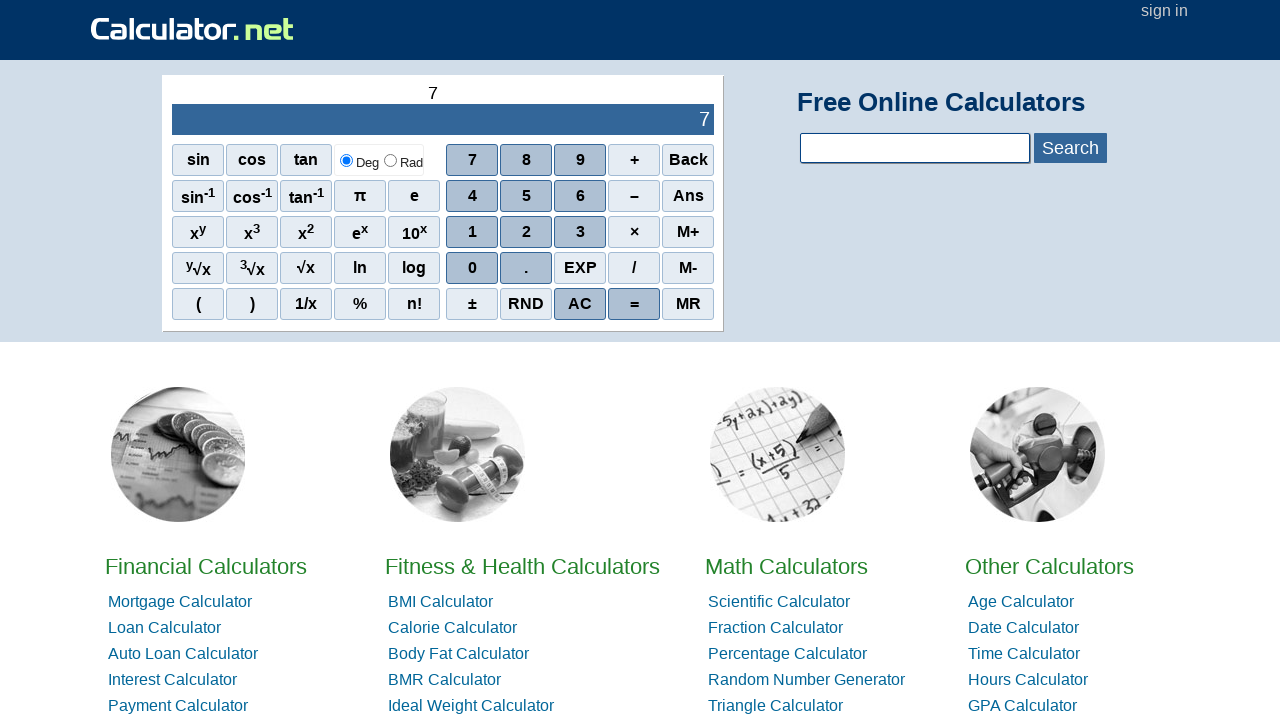

Clicked plus operator at (634, 160) on xpath=//span[@class='sciop' and text()='+'] >> nth=0
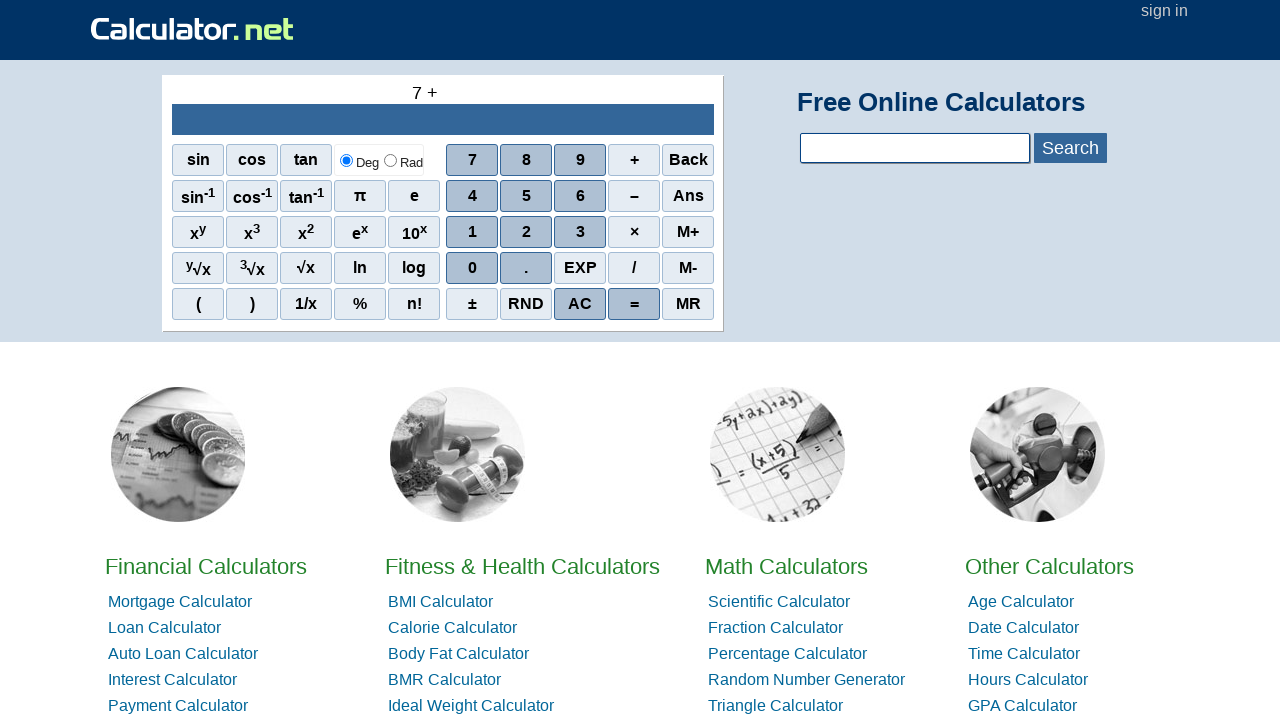

Clicked digit 4 on calculator at (472, 196) on xpath=//span[@class='scinm' and text()='4'] >> nth=0
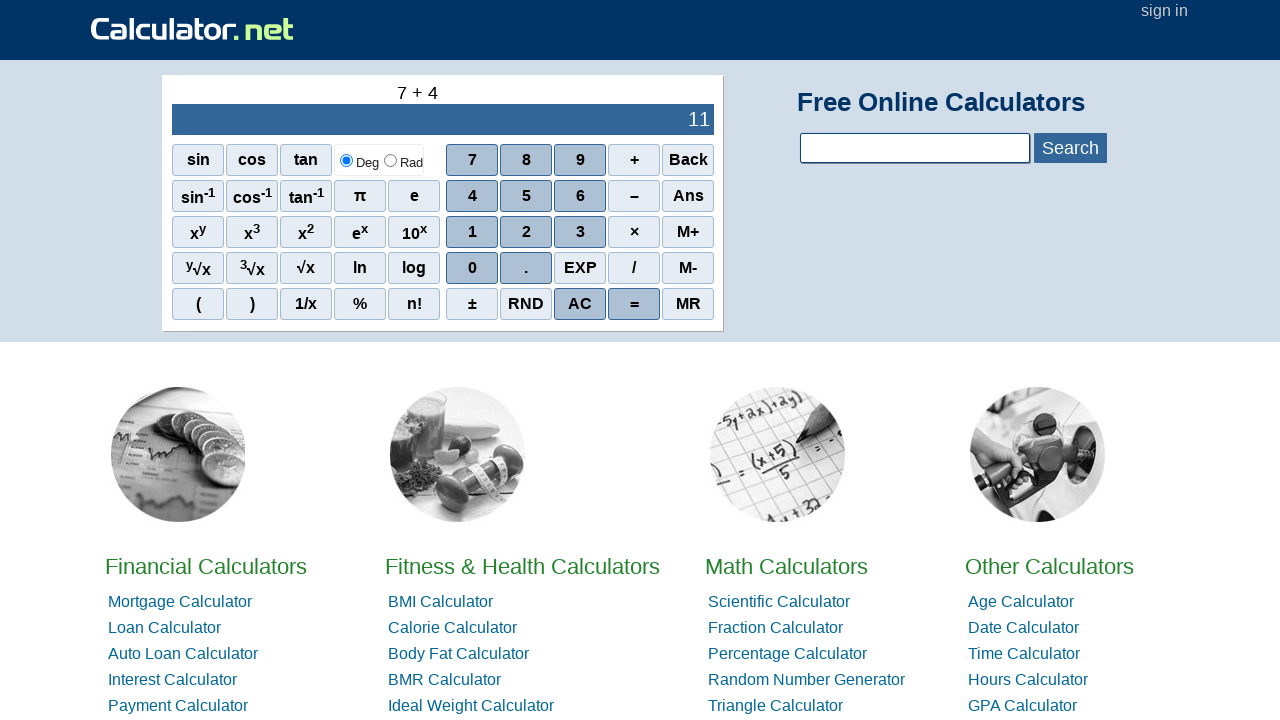

Retrieved calculator output result
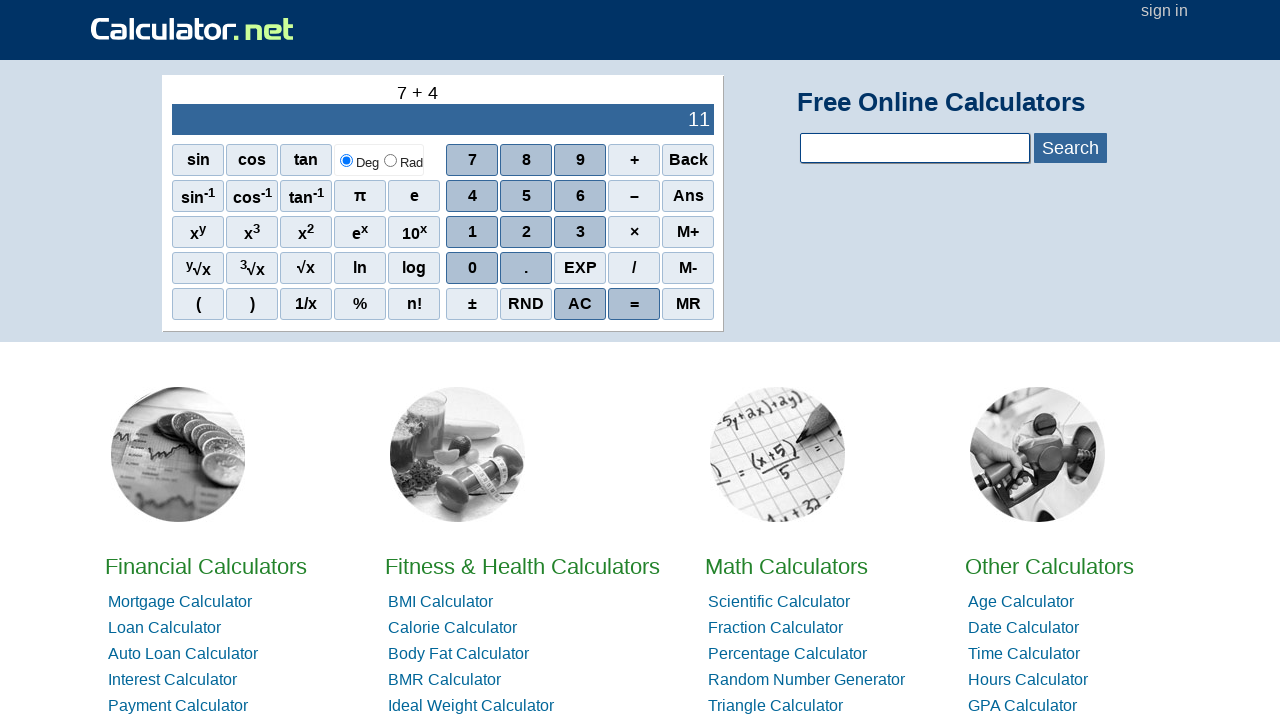

Verified result equals 11 for sum of 7 + 4
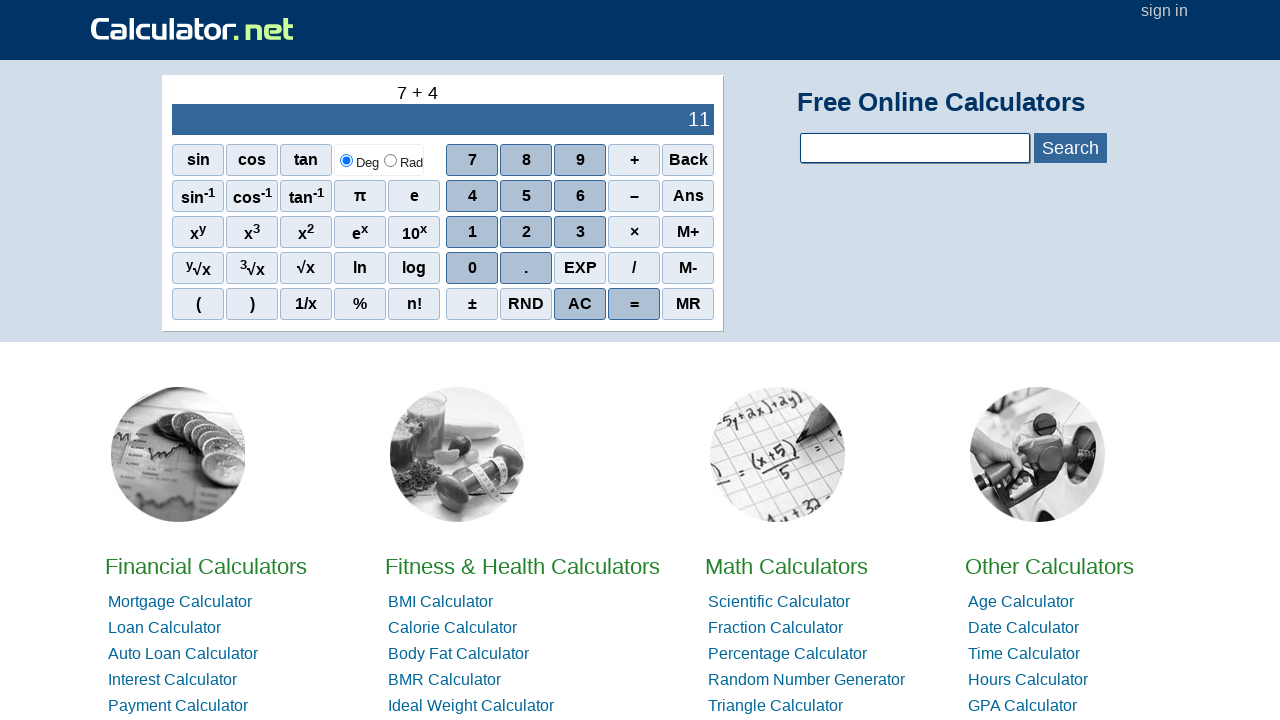

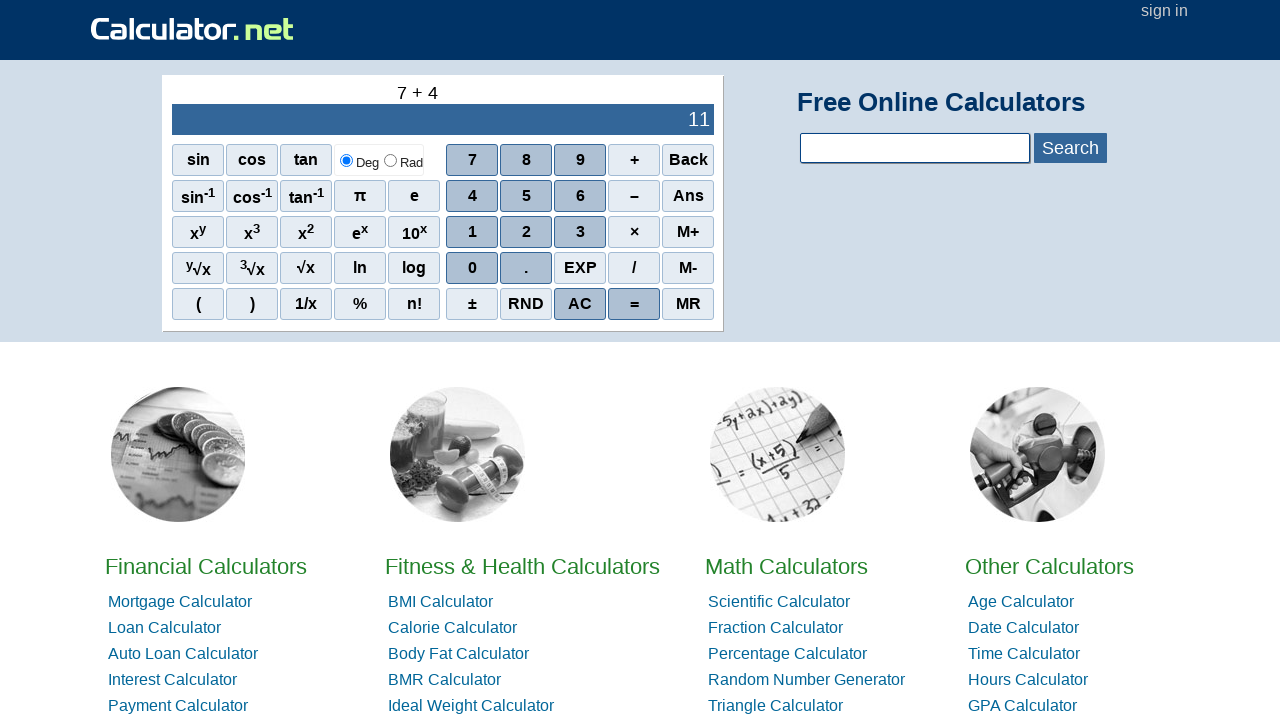